Navigates to a housing listings page in Chennai, clicks on a property card to open its detail page in a new tab, and verifies that property information elements are displayed.

Starting URL: https://housing.com/in/buy/chennai/house-chennai?page=7

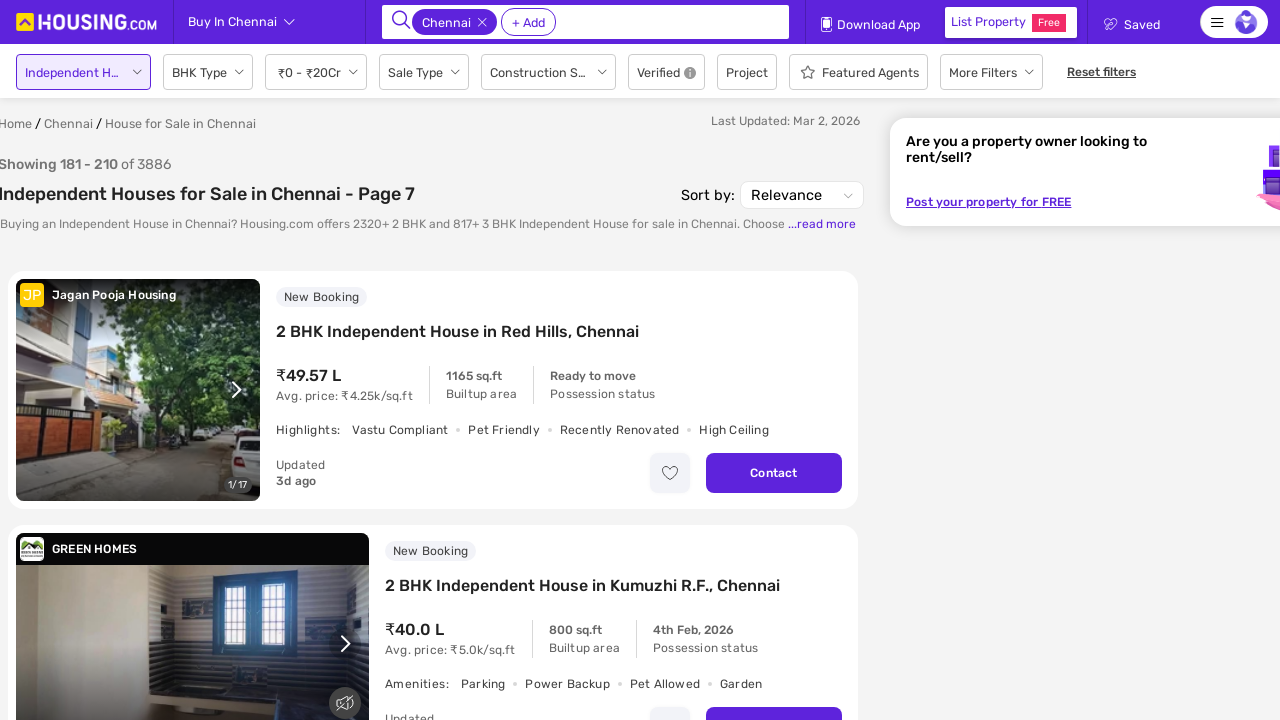

Waited for property listings to load on Chennai housing page
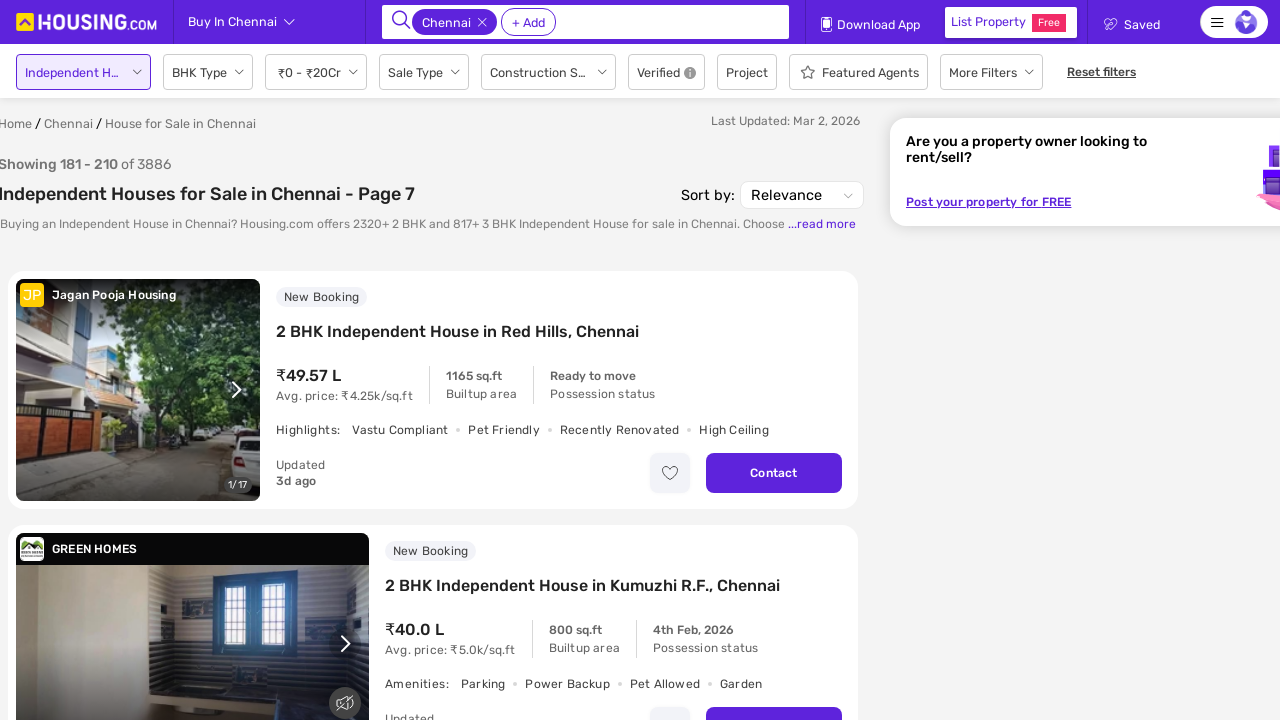

Clicked on first property card to open detail page in new tab at (458, 332) on article >> nth=0 >> a >> nth=0
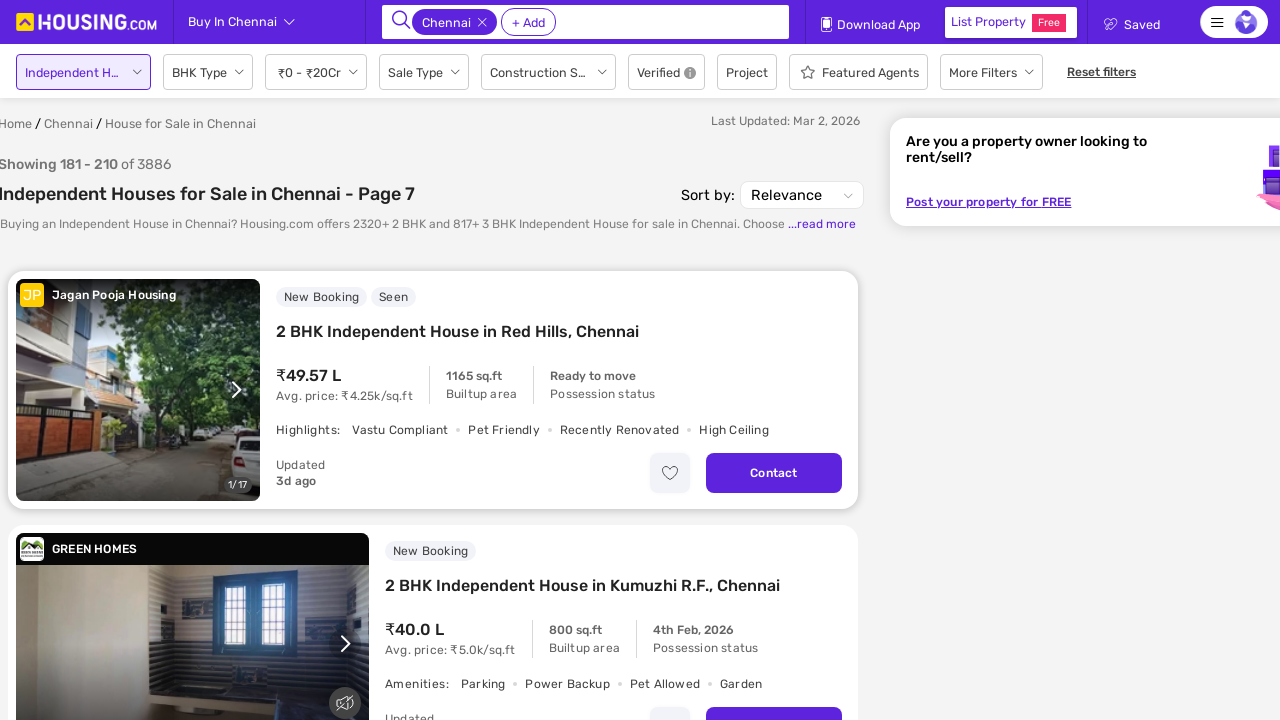

Switched to new property detail tab and waited for page load
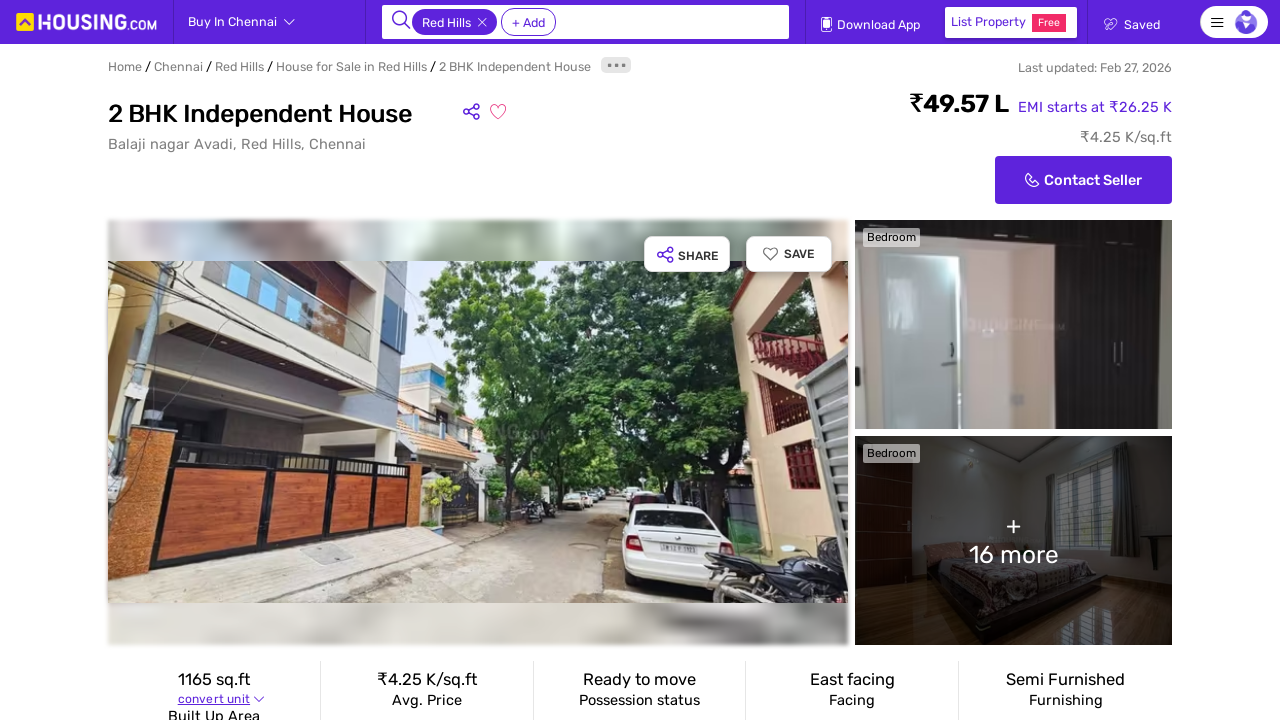

Property title element loaded on detail page
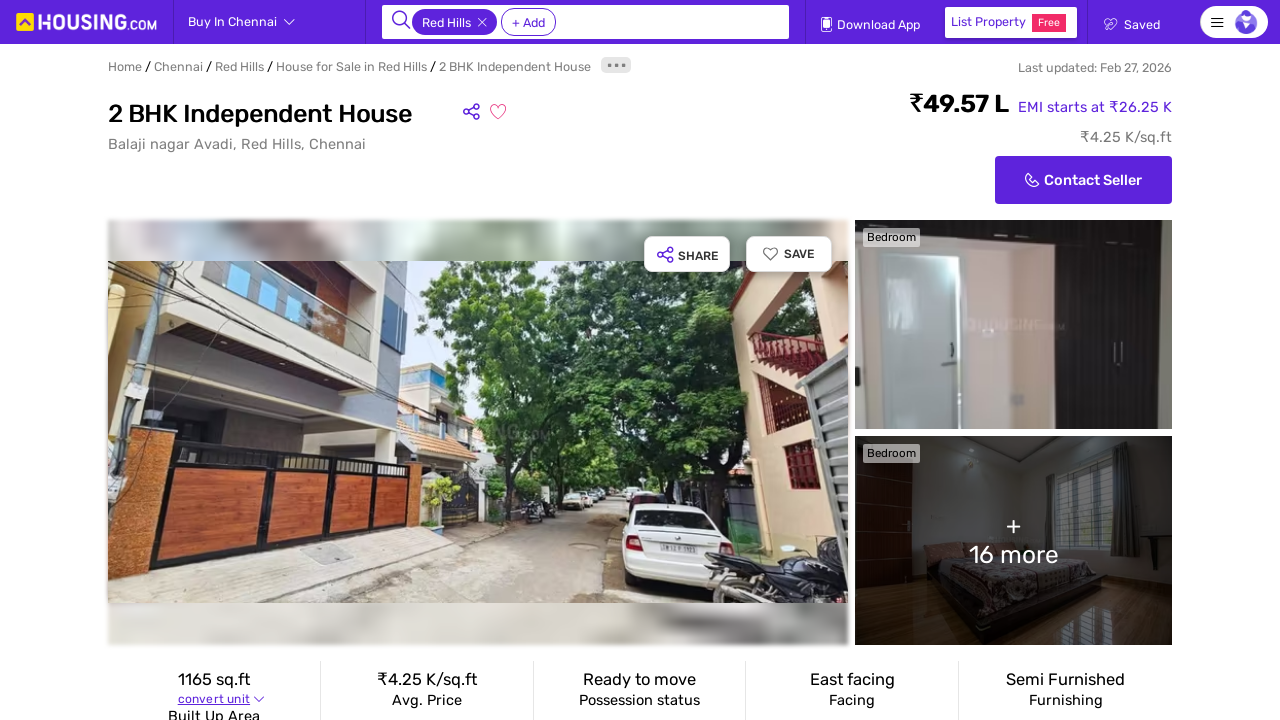

Property price information element is displayed
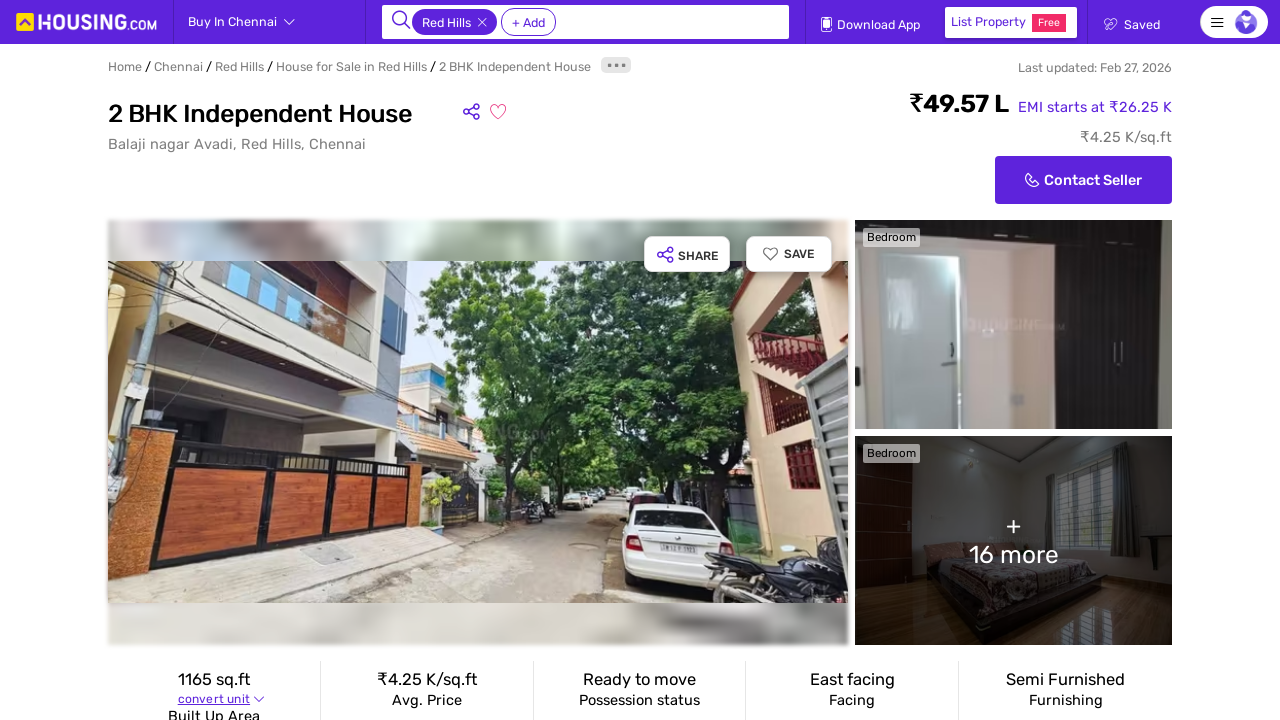

Closed property detail tab
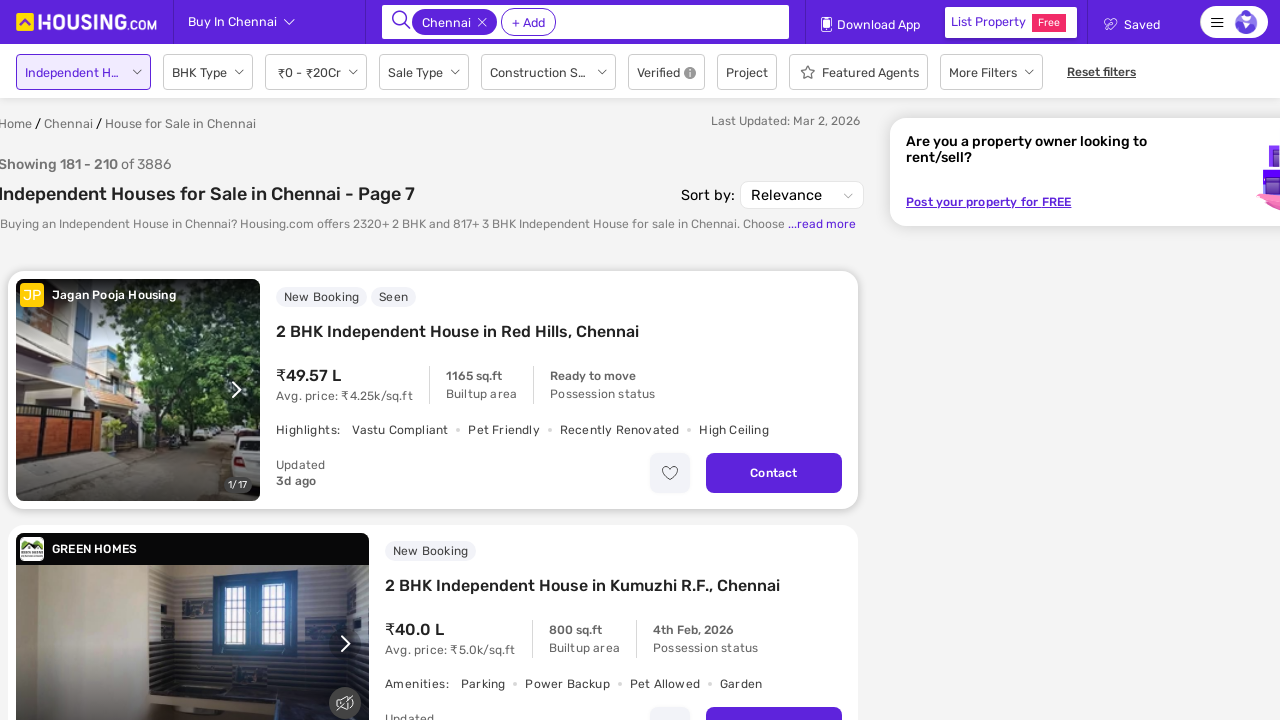

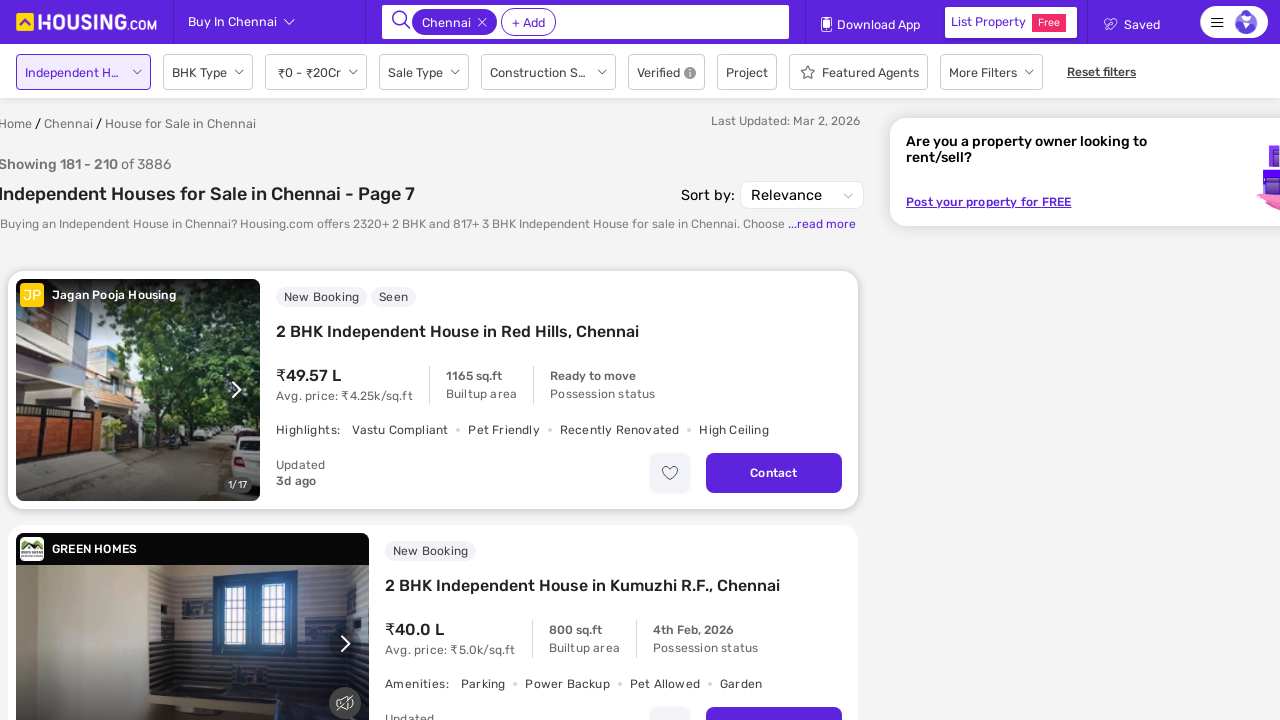